Tests a basic form submission by entering email and password, then verifying an alert message appears

Starting URL: http://automationbykrishna.com/

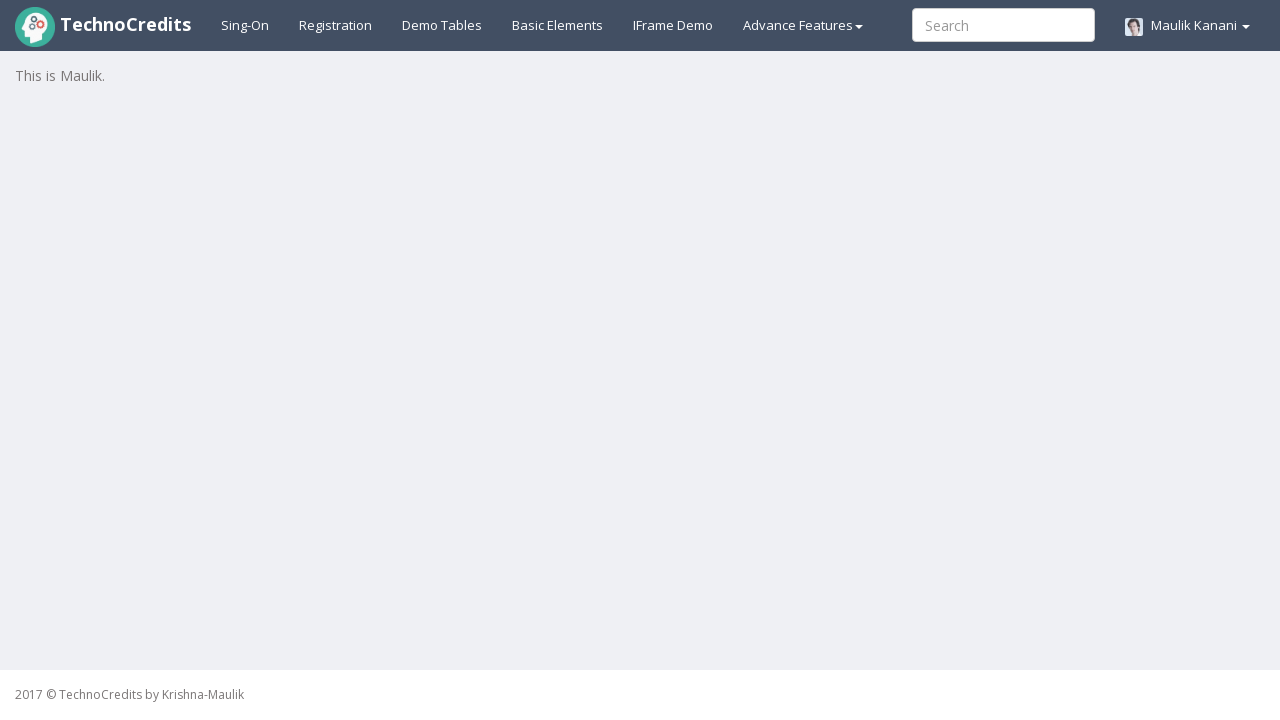

Clicked on Basic Elements section at (558, 25) on #basicelements
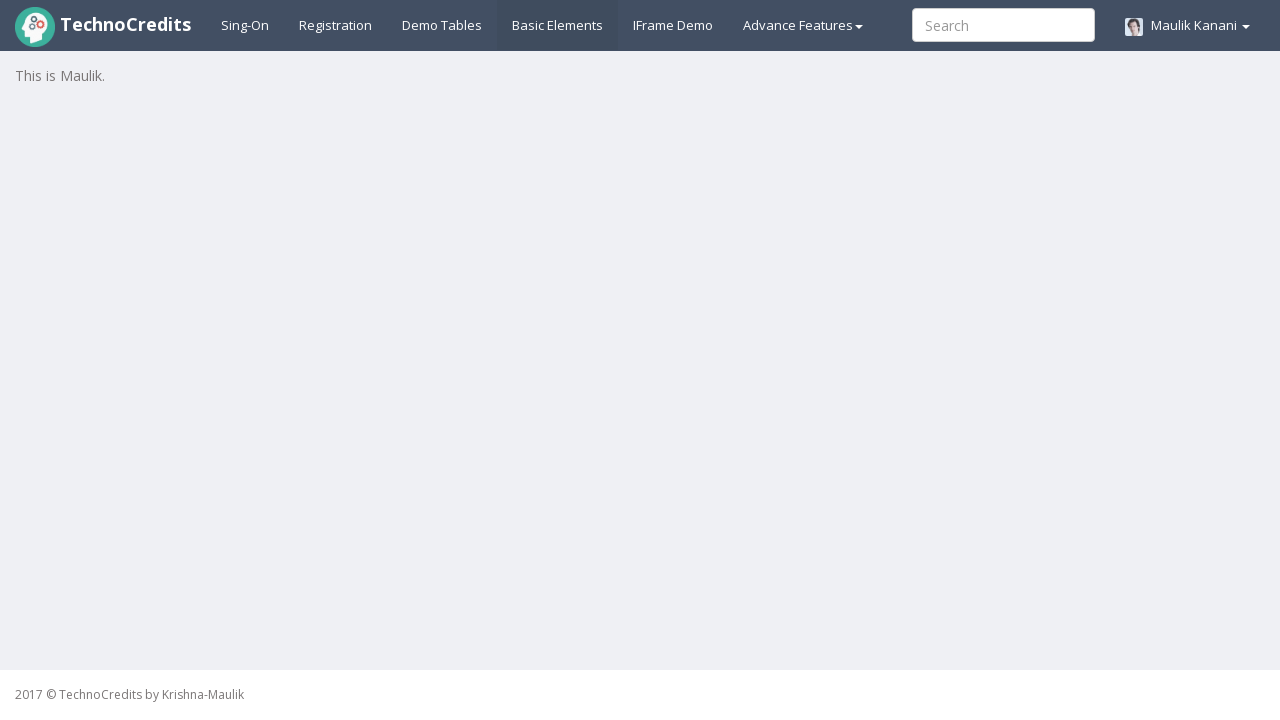

Waited 5 seconds for form to load
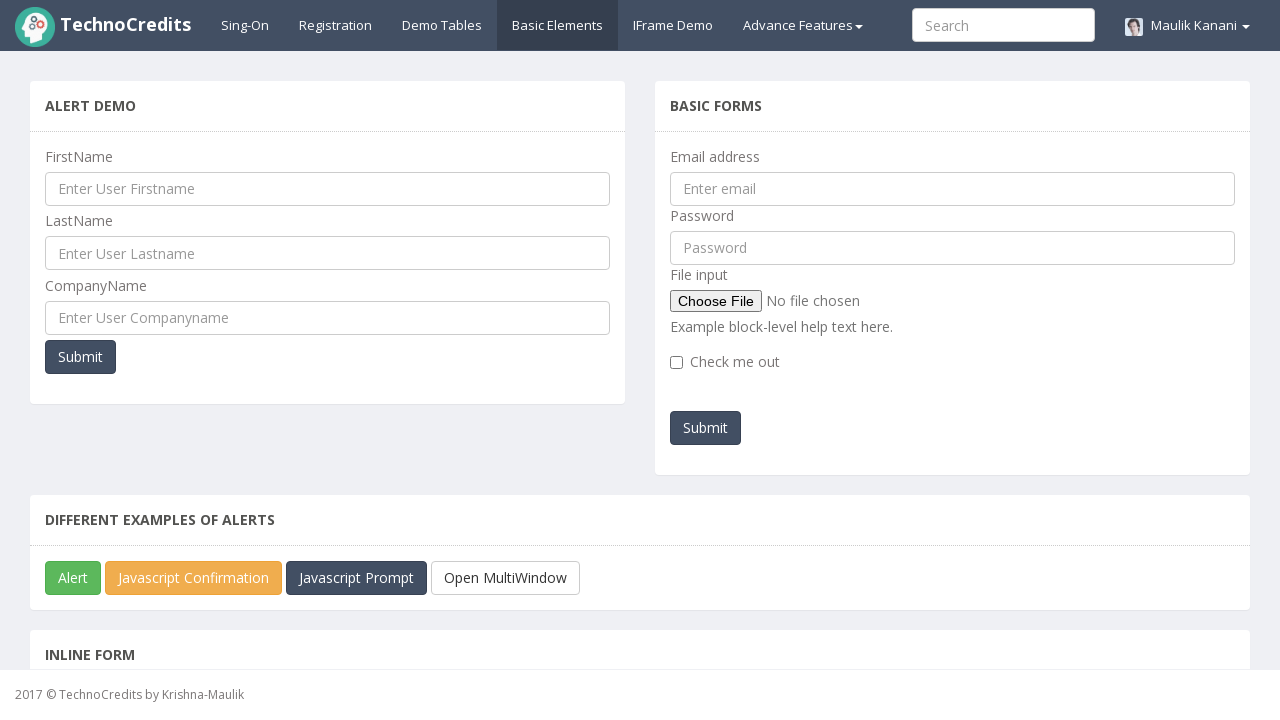

Filled email field with 'testuser@example.com' on #exampleInputEmail1
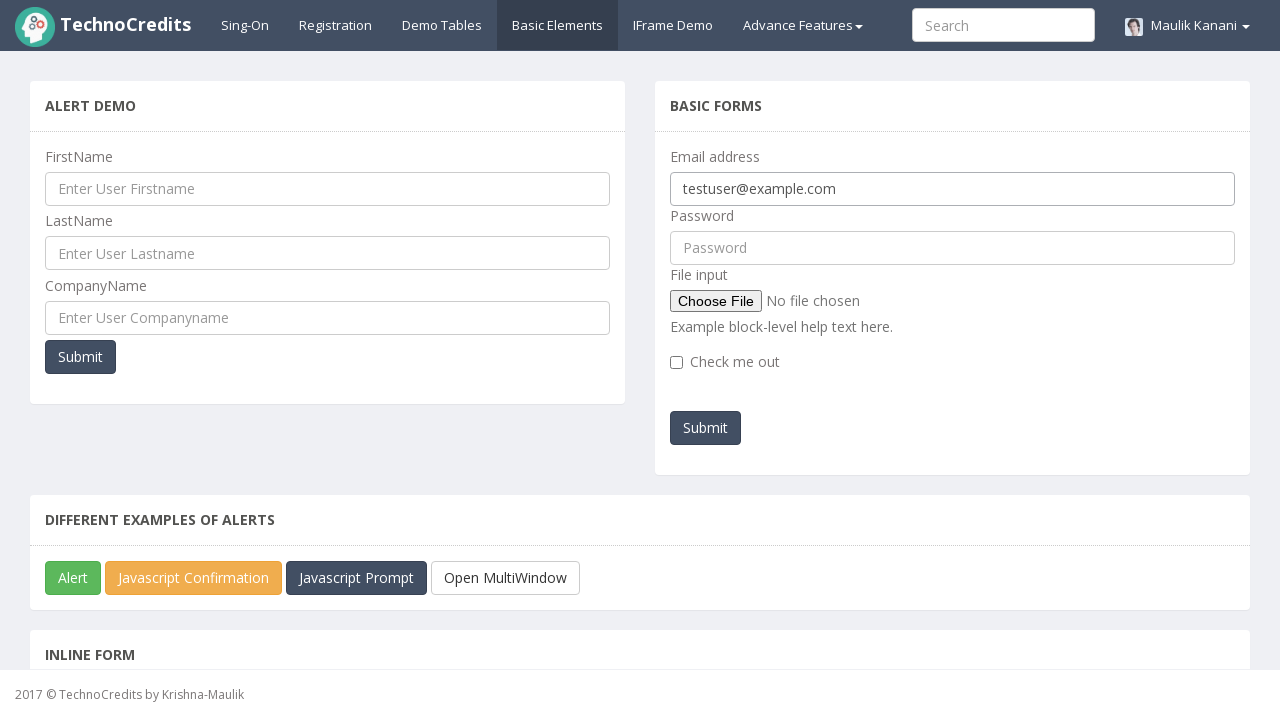

Filled password field with 'Test123456' on #pwd
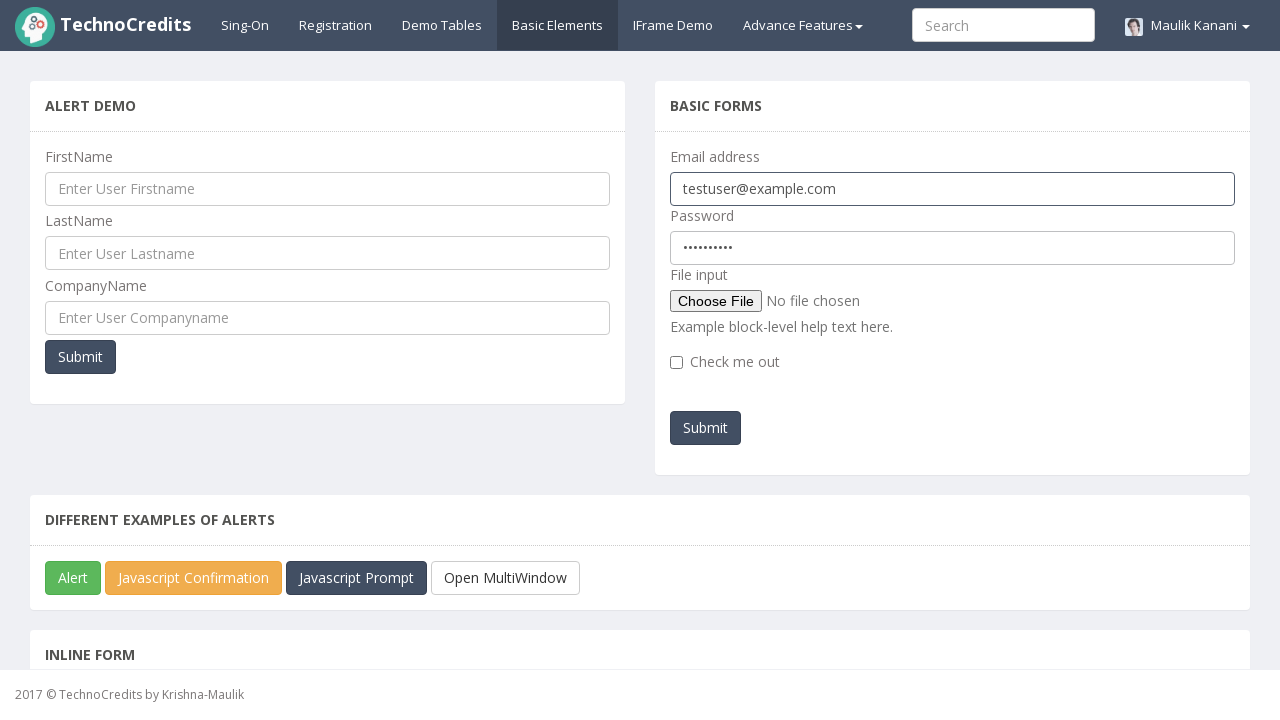

Set up dialog handler to accept alerts
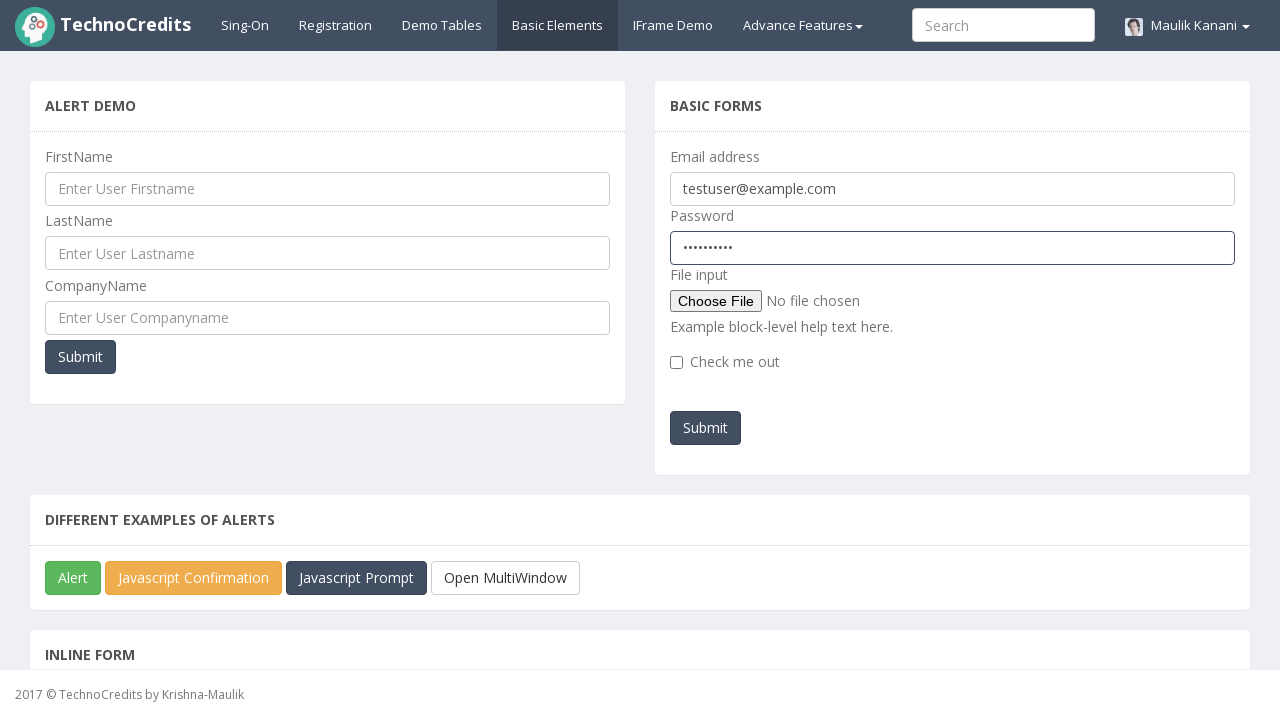

Clicked submit button and alert appeared and was accepted at (706, 428) on button[onclick='myFunction()']
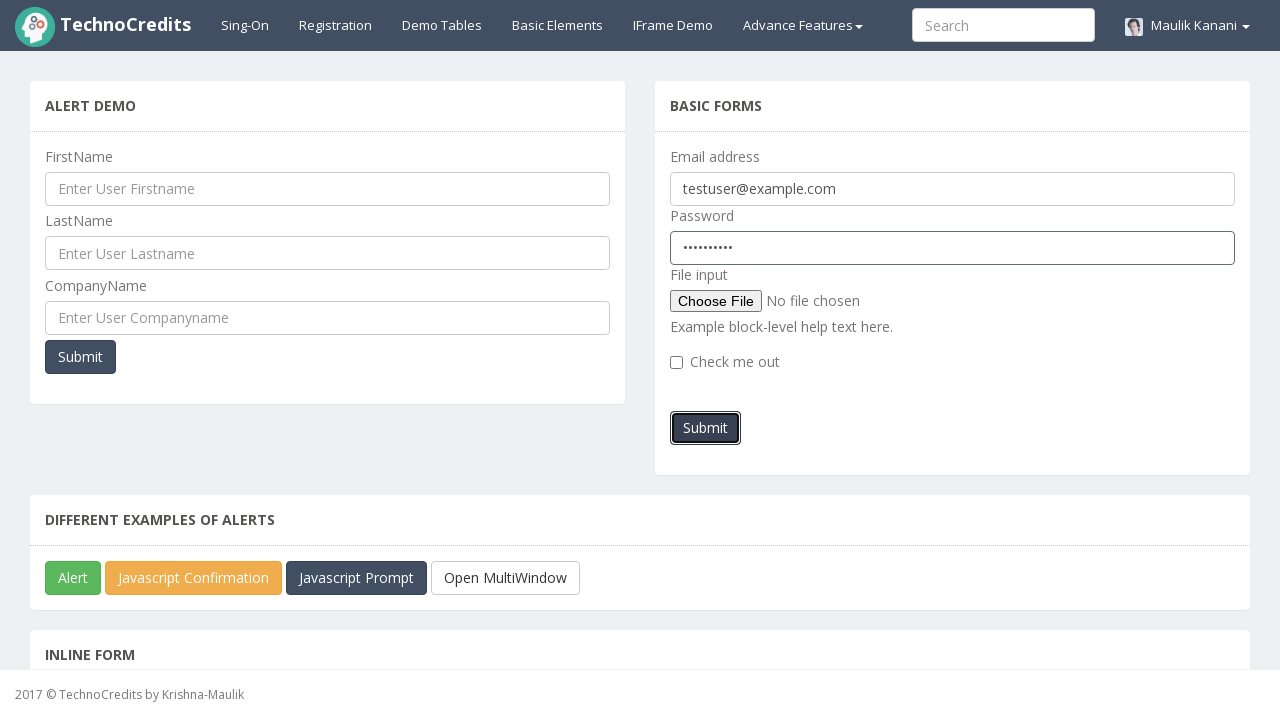

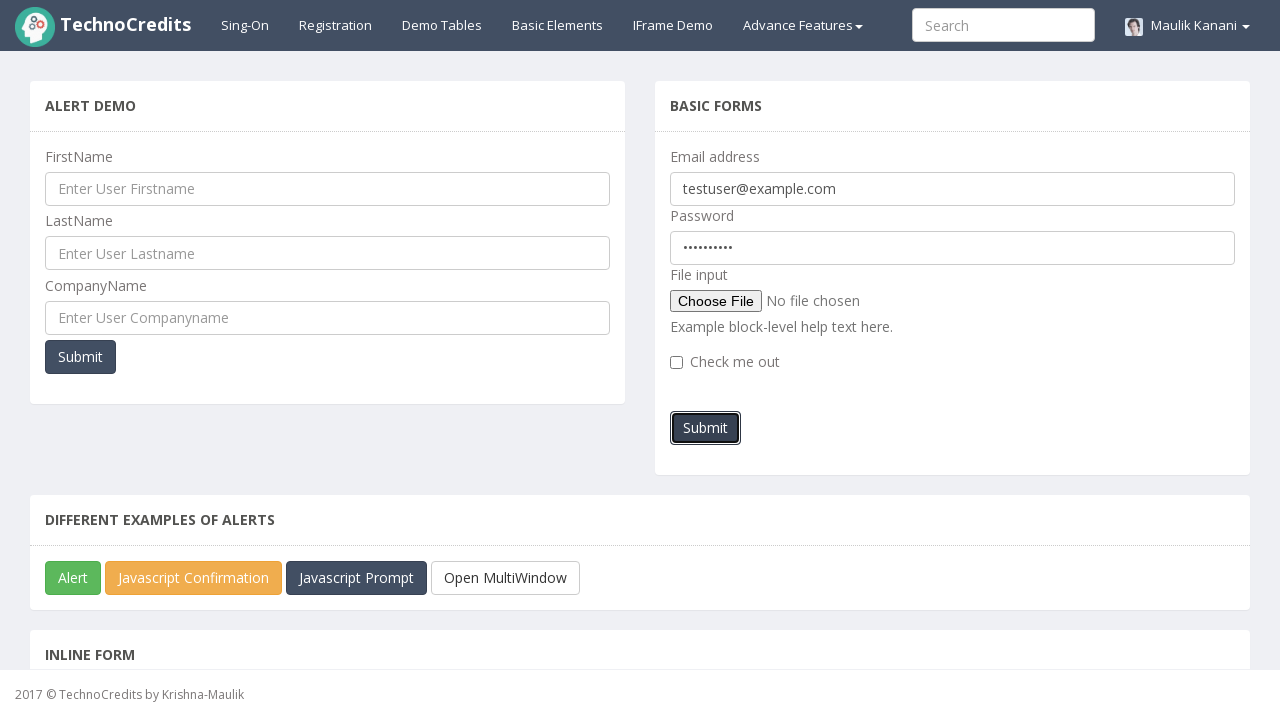